Tests marking all todo items as completed using the toggle all checkbox.

Starting URL: https://demo.playwright.dev/todomvc

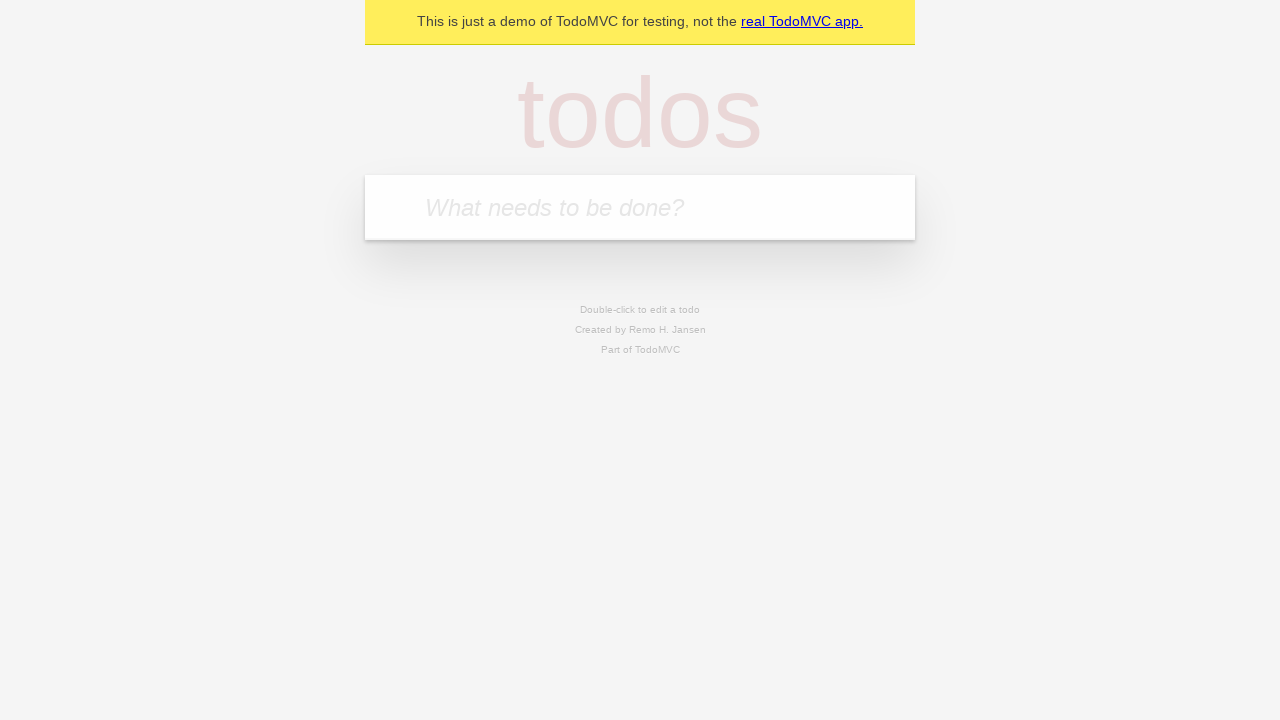

Filled todo input with 'buy some cheese' on internal:attr=[placeholder="What needs to be done?"i]
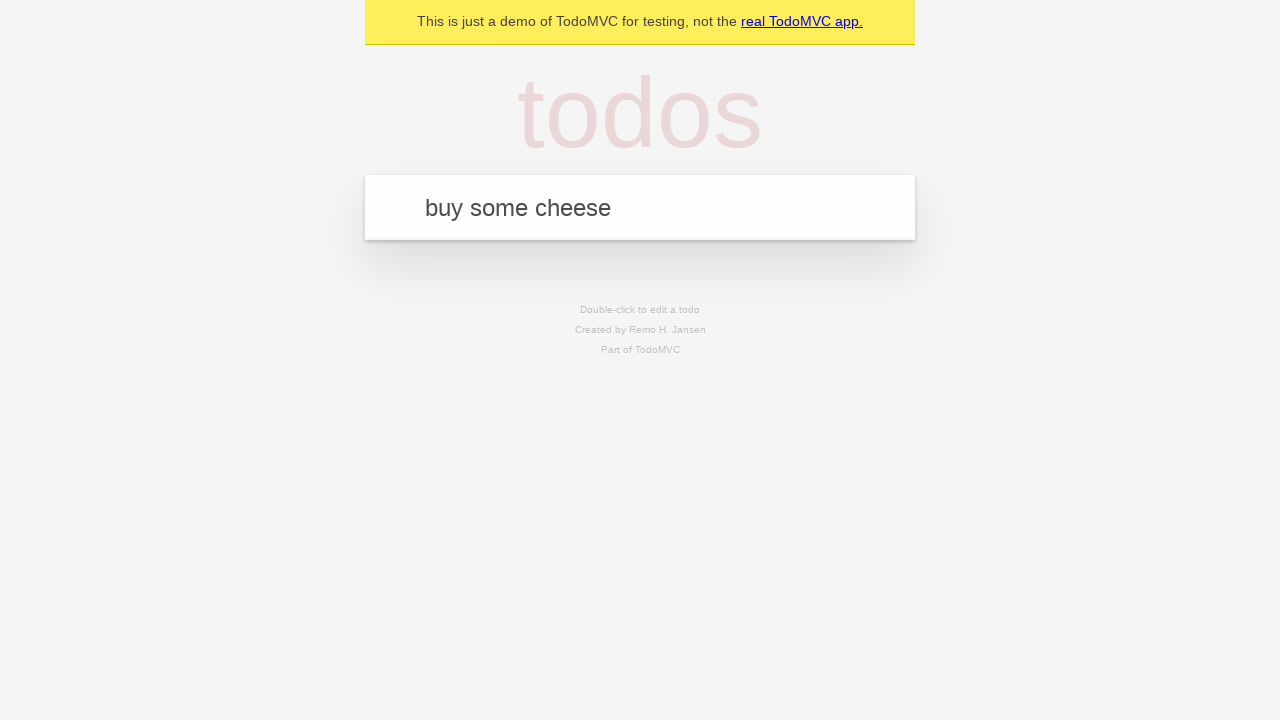

Pressed Enter to create first todo on internal:attr=[placeholder="What needs to be done?"i]
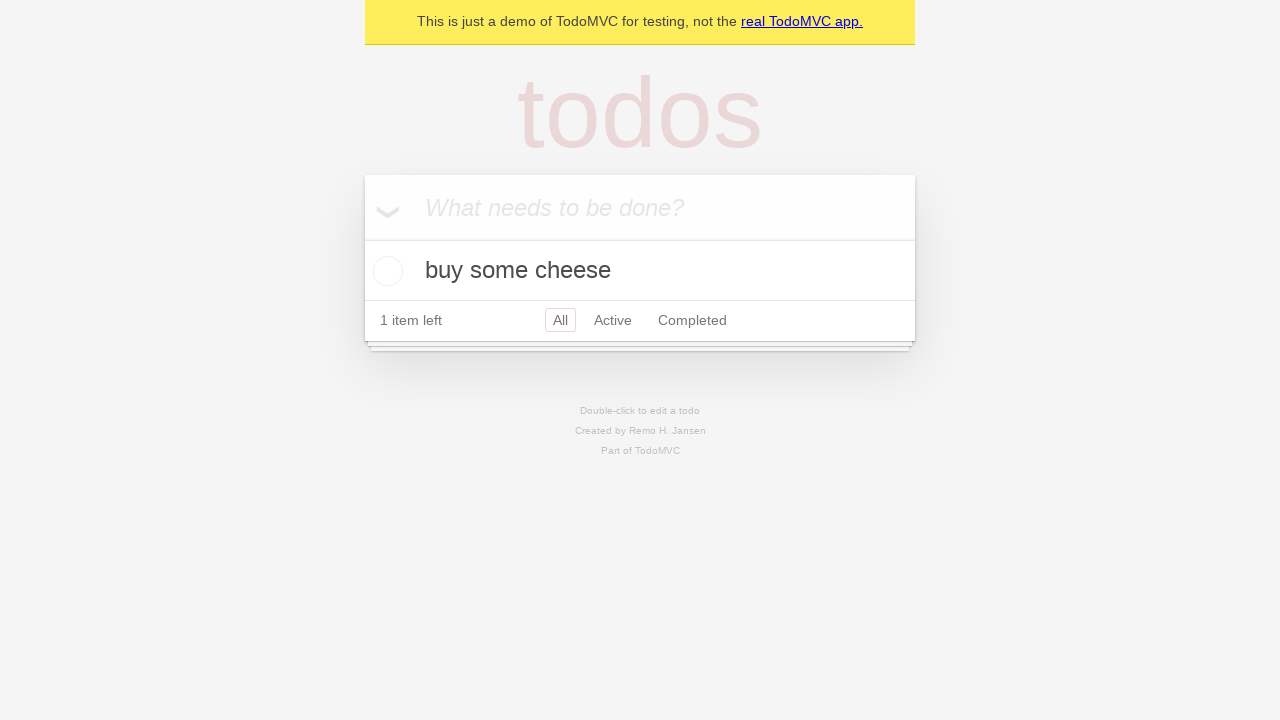

Filled todo input with 'feed the cat' on internal:attr=[placeholder="What needs to be done?"i]
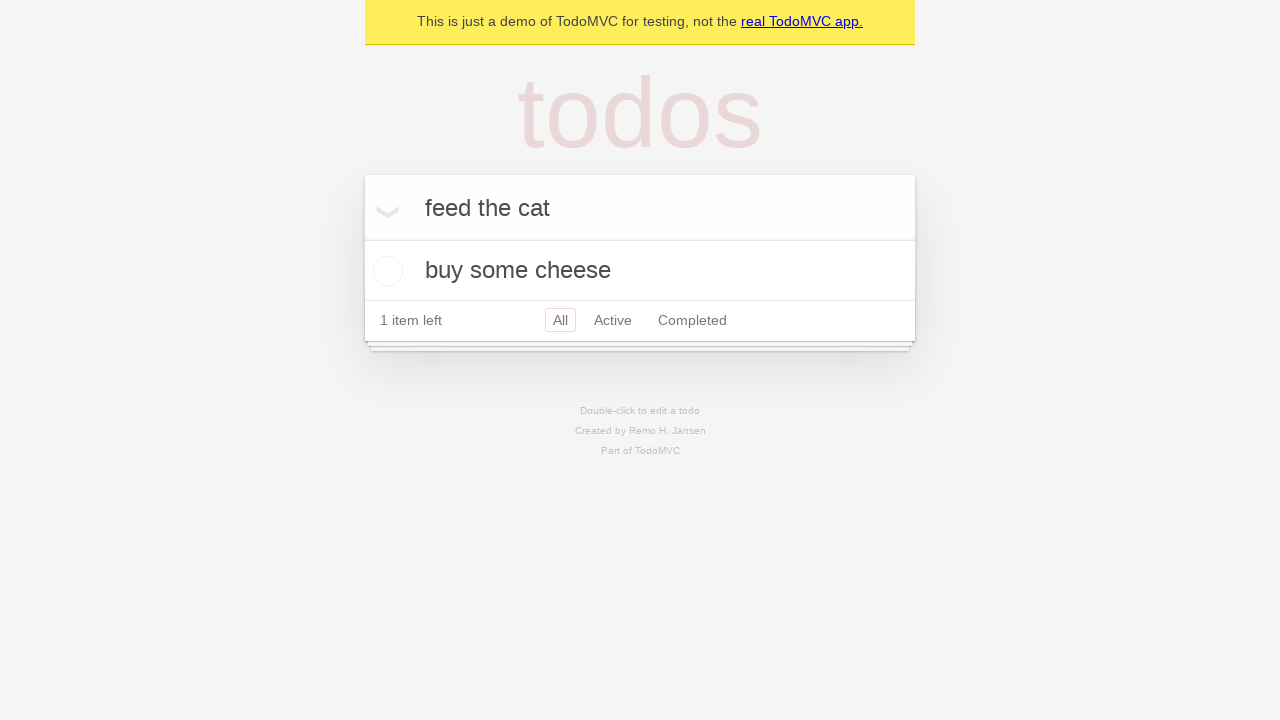

Pressed Enter to create second todo on internal:attr=[placeholder="What needs to be done?"i]
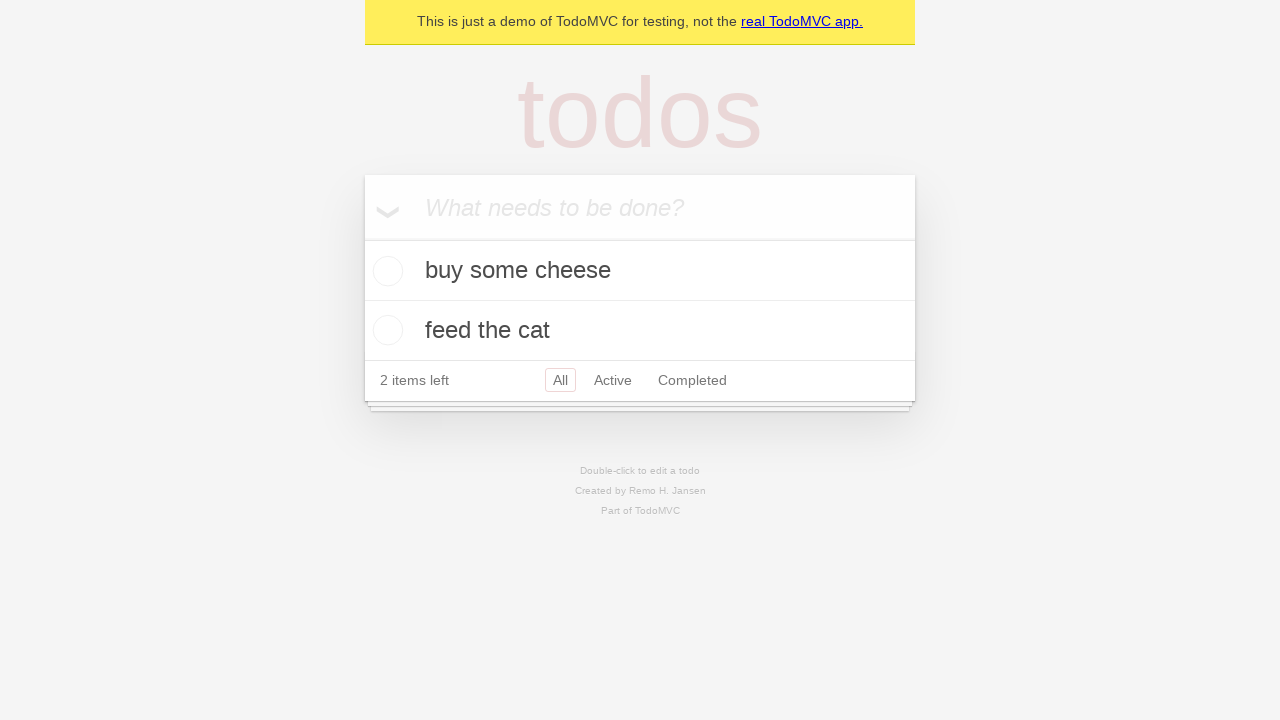

Filled todo input with 'book a doctors appointment' on internal:attr=[placeholder="What needs to be done?"i]
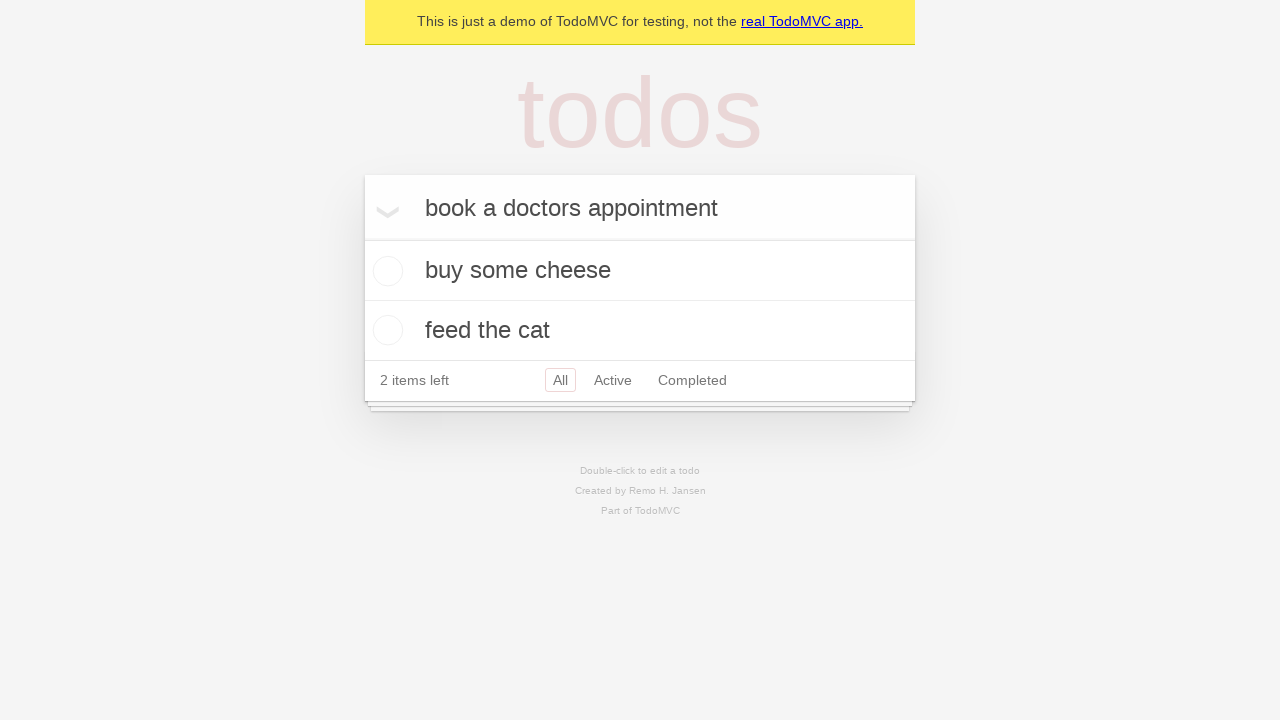

Pressed Enter to create third todo on internal:attr=[placeholder="What needs to be done?"i]
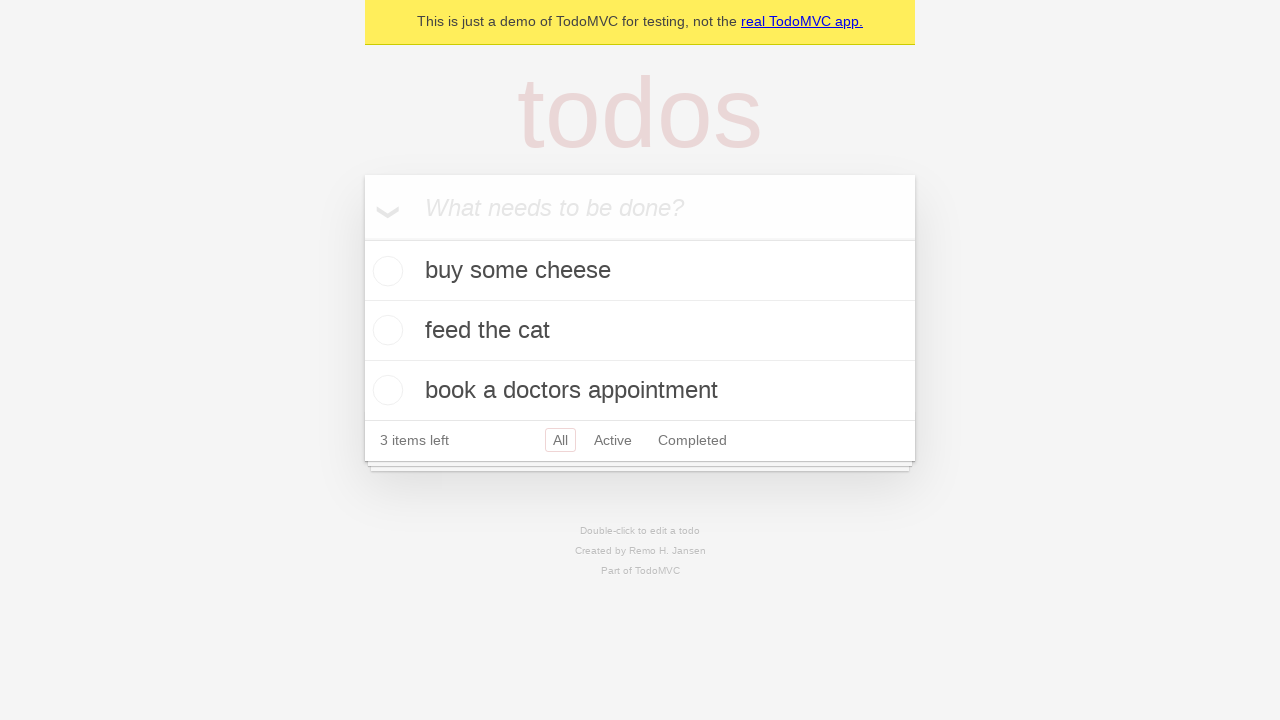

Clicked 'Mark all as complete' checkbox at (362, 238) on internal:label="Mark all as complete"i
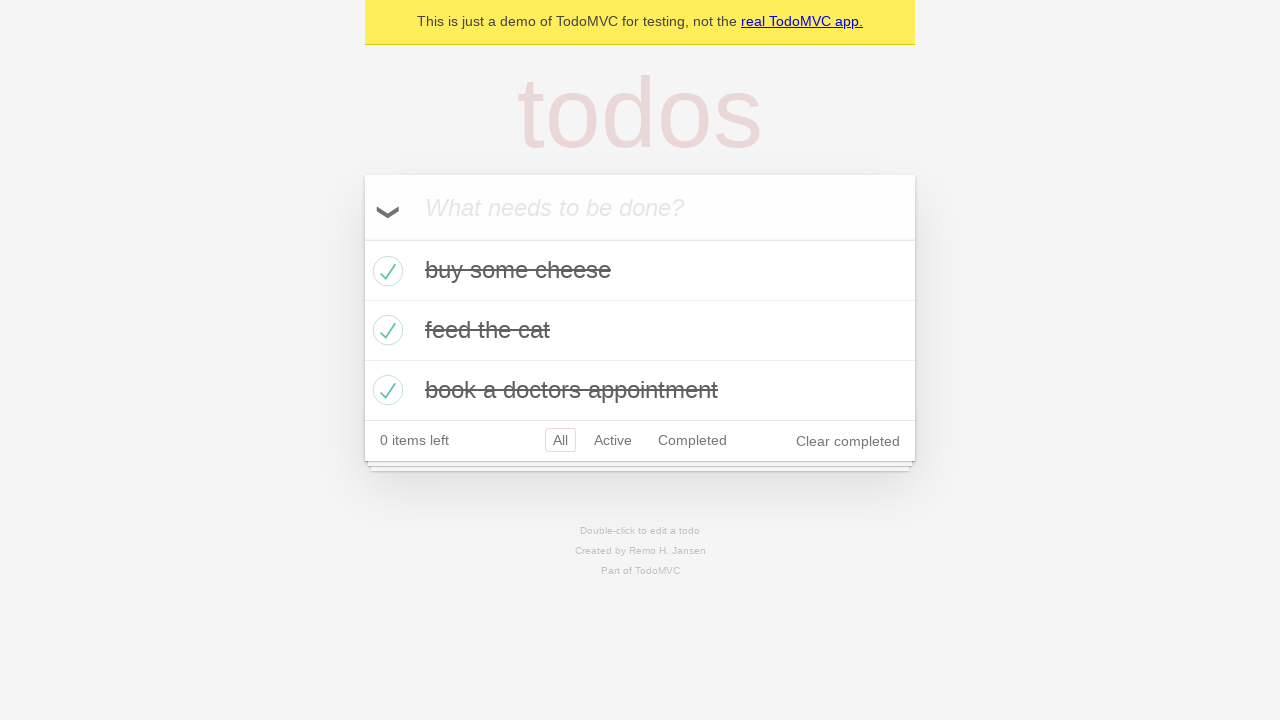

Verified all todo items are marked as completed
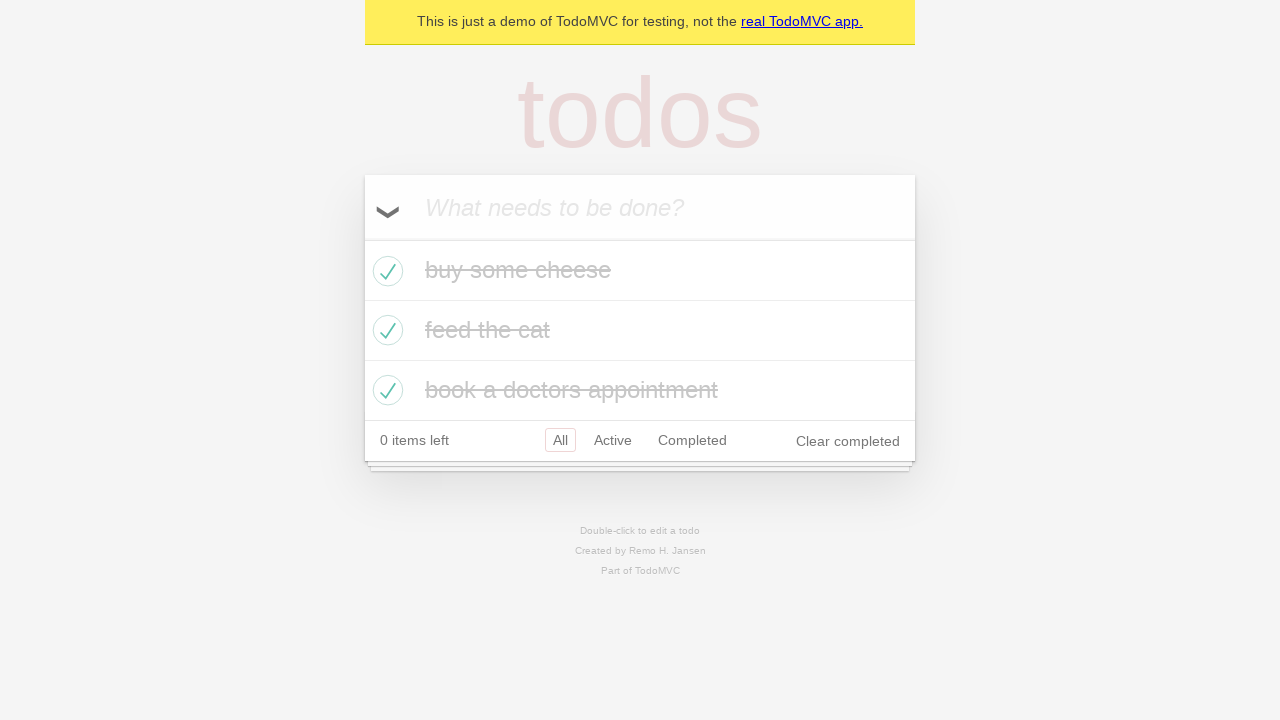

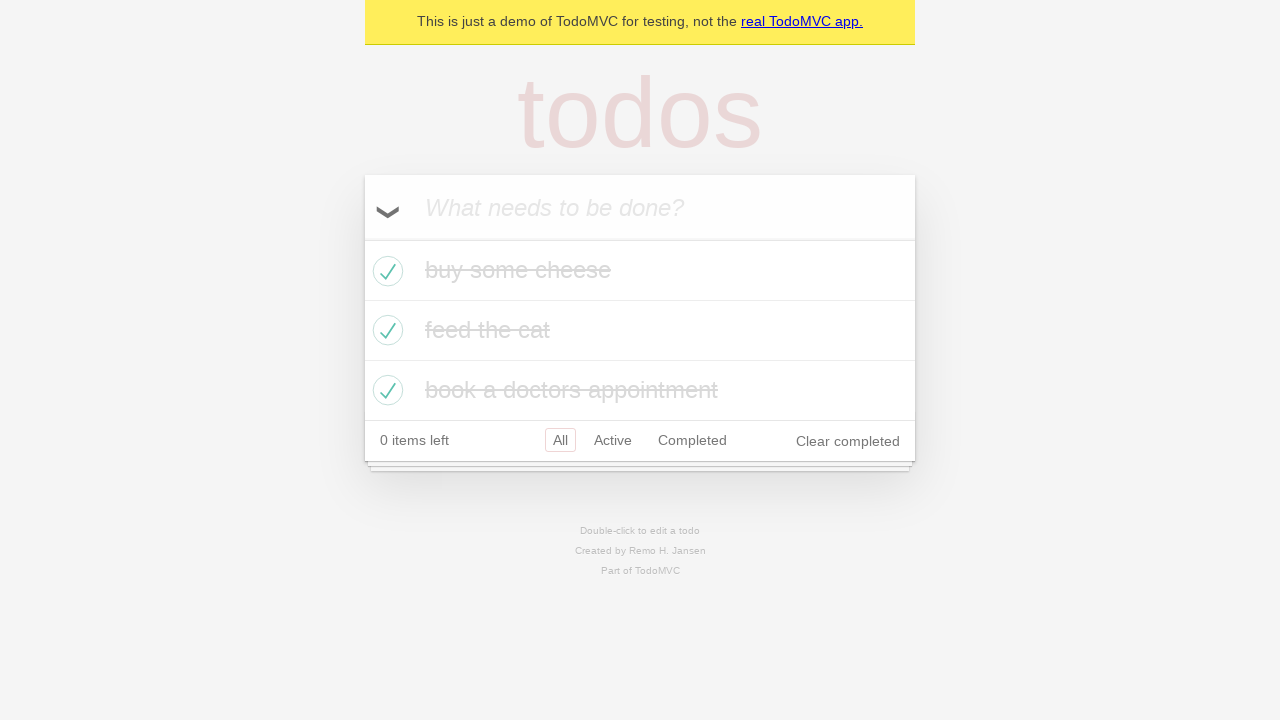